Tests a basic web form by filling in a text input field and clicking a submit button, then verifying the result message is displayed.

Starting URL: https://www.selenium.dev/selenium/web/web-form.html

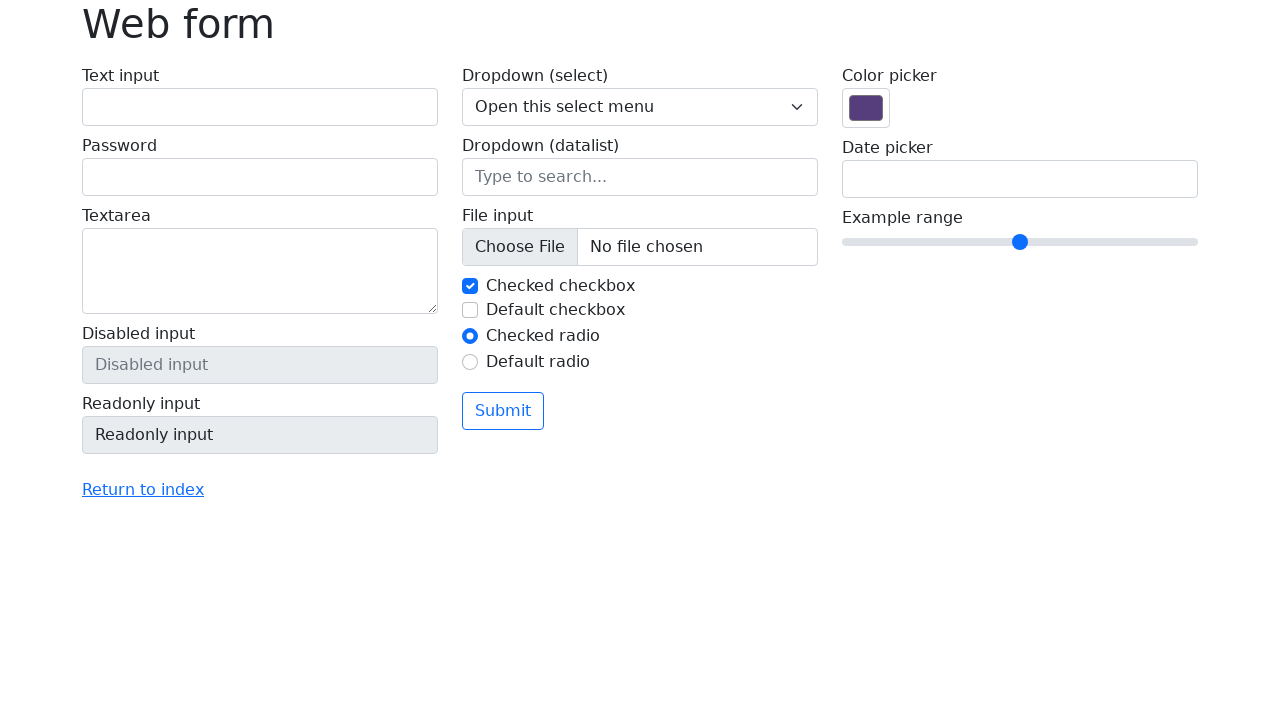

Filled text input field with 'Selenium' on input[name='my-text']
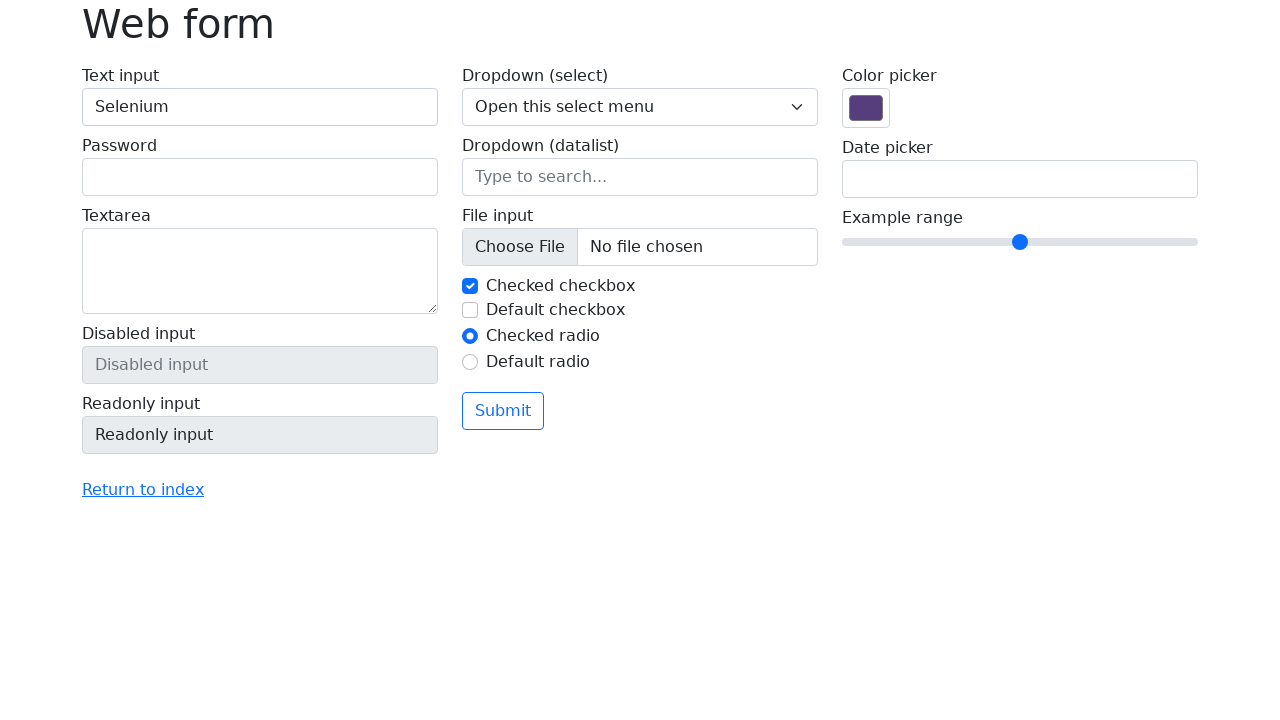

Clicked the submit button at (503, 411) on button
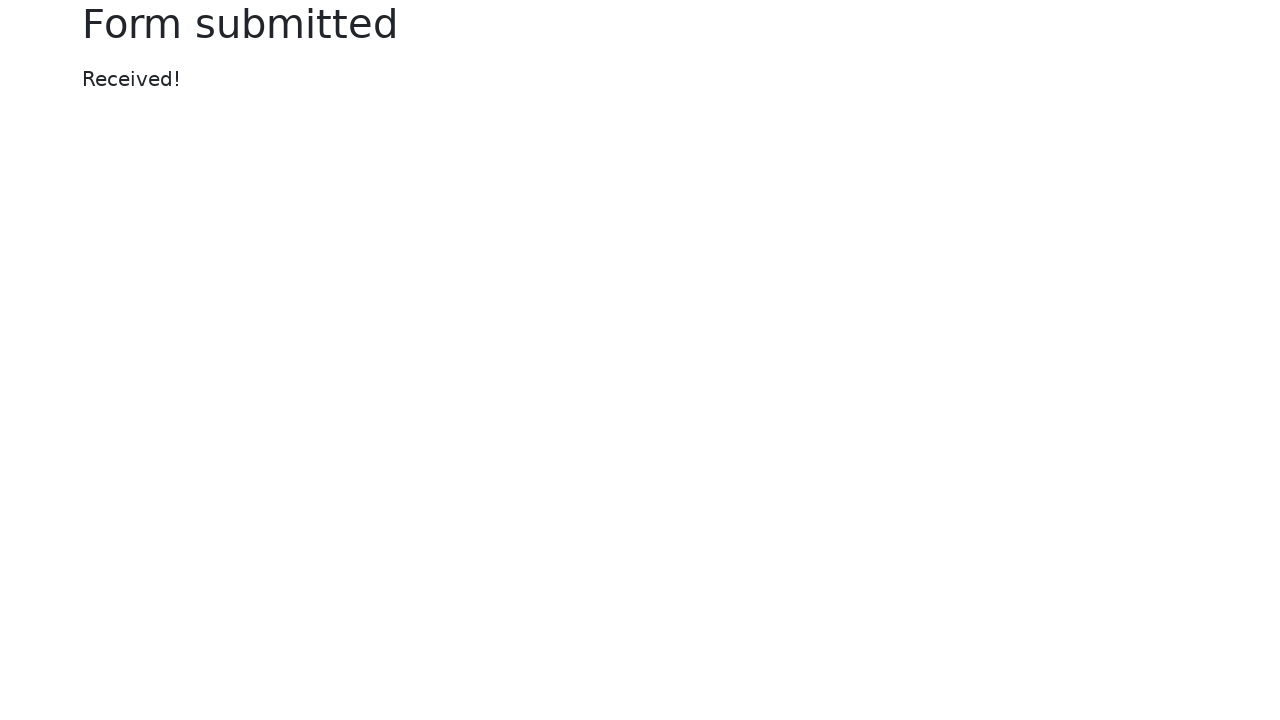

Result message element appeared on the page
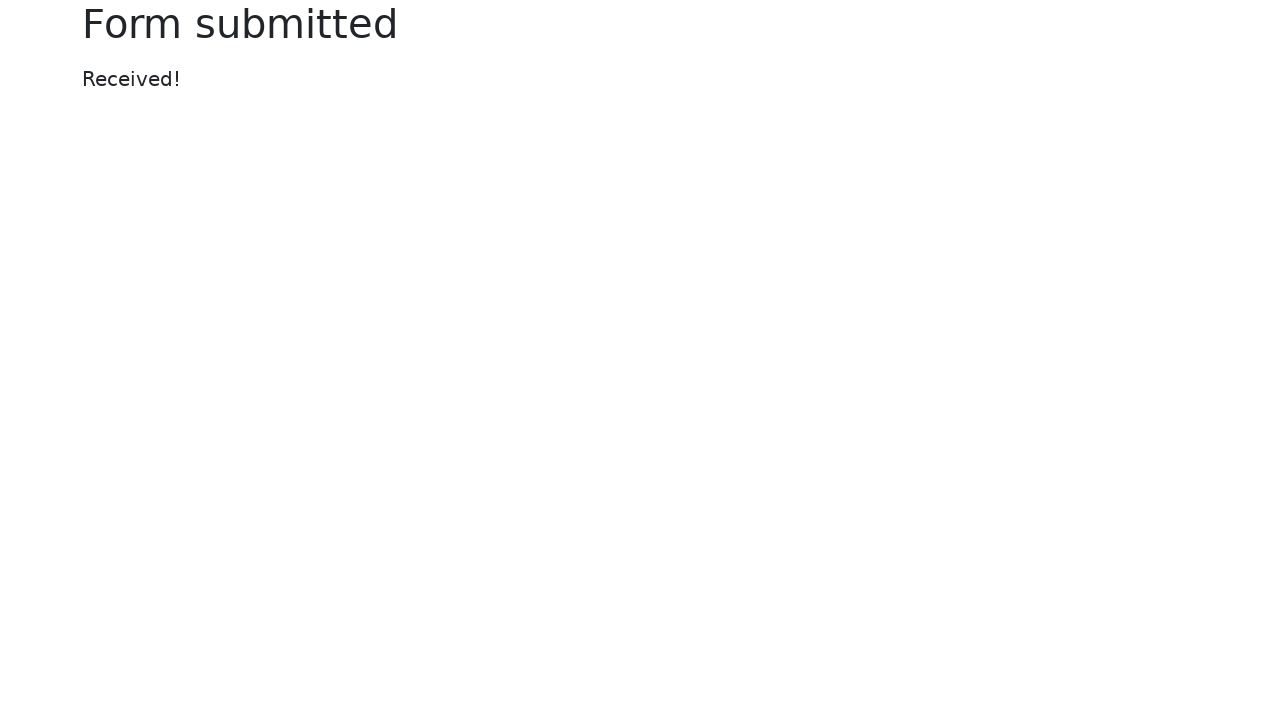

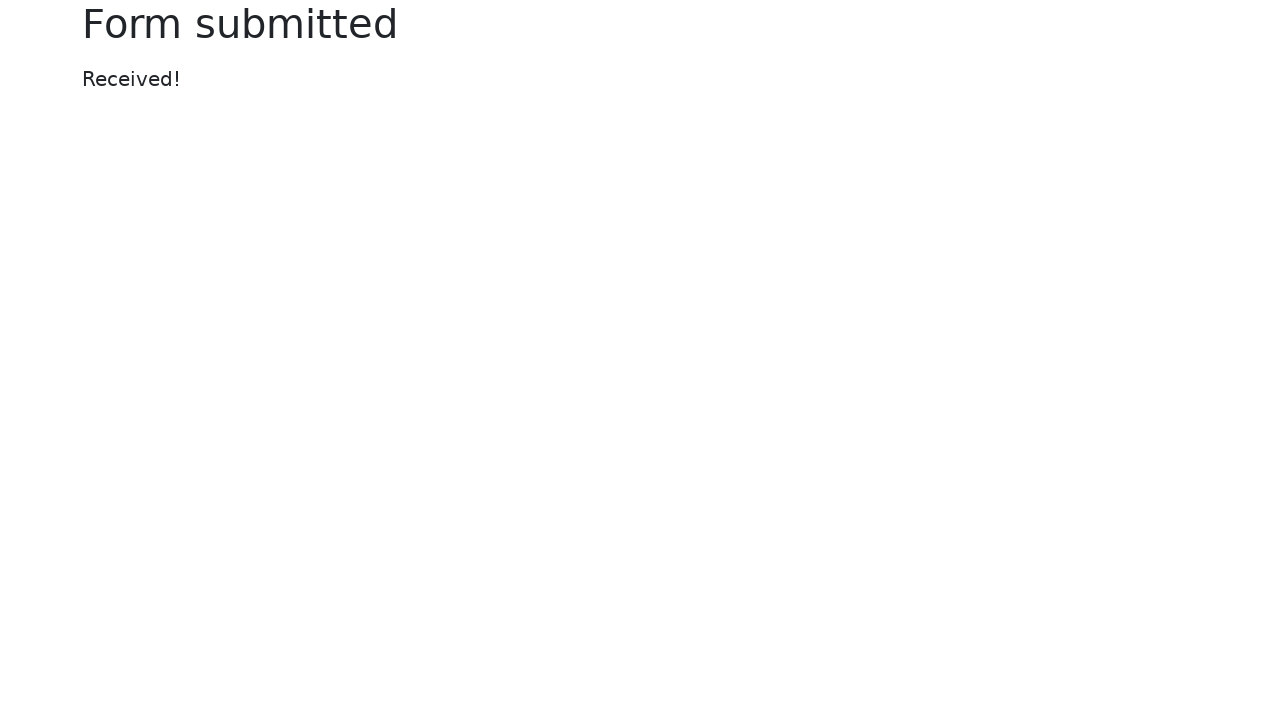